Simple browser automation test that navigates to a website and waits for the page to load

Starting URL: https://www.mztech.us

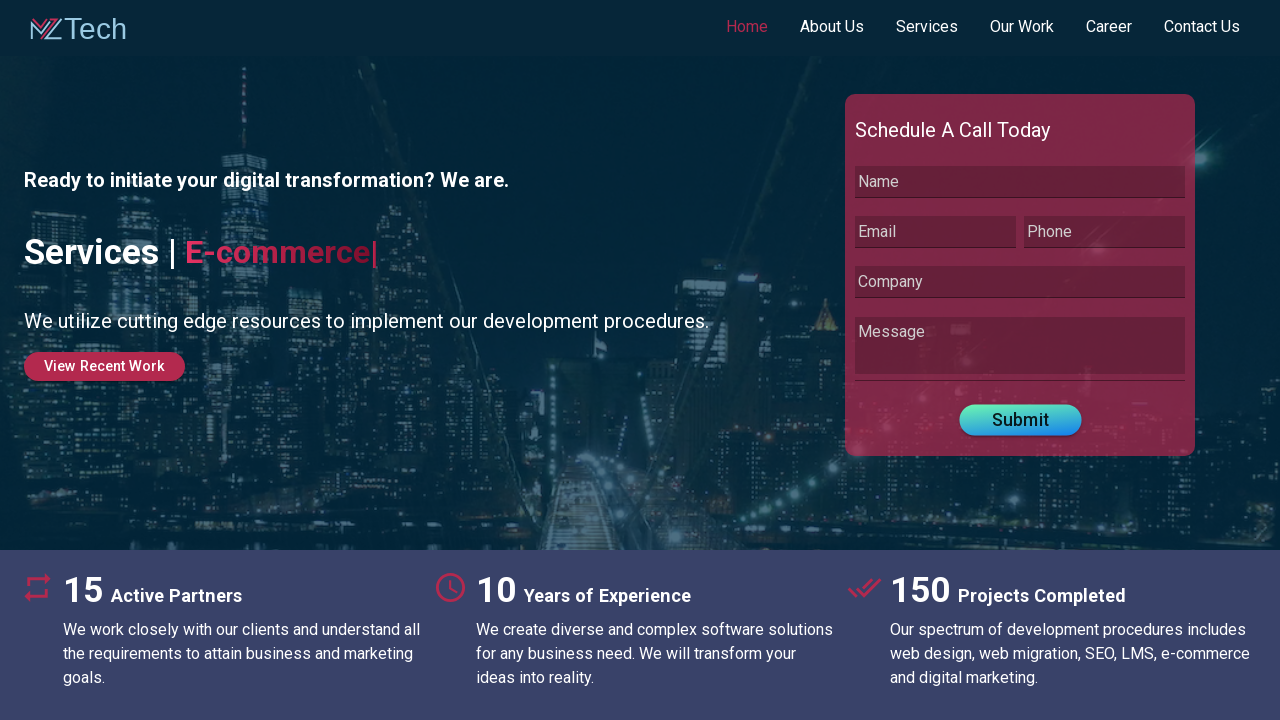

Waited for page to fully load (networkidle state)
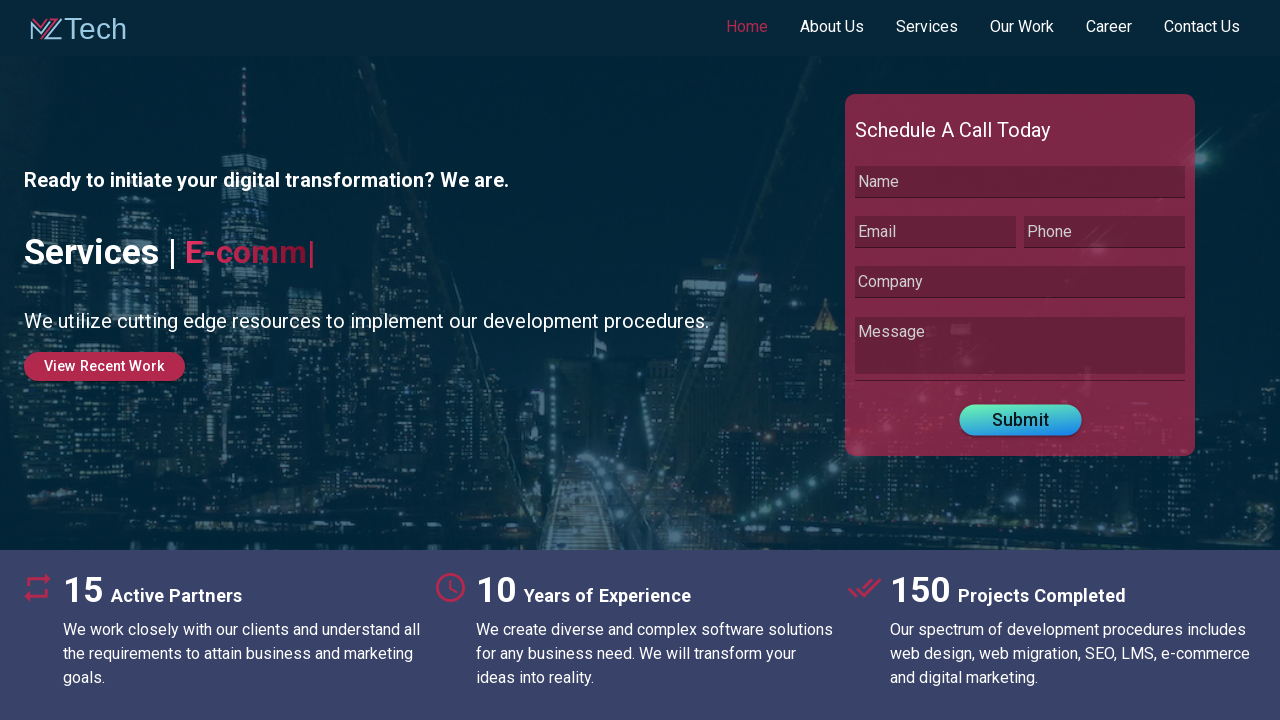

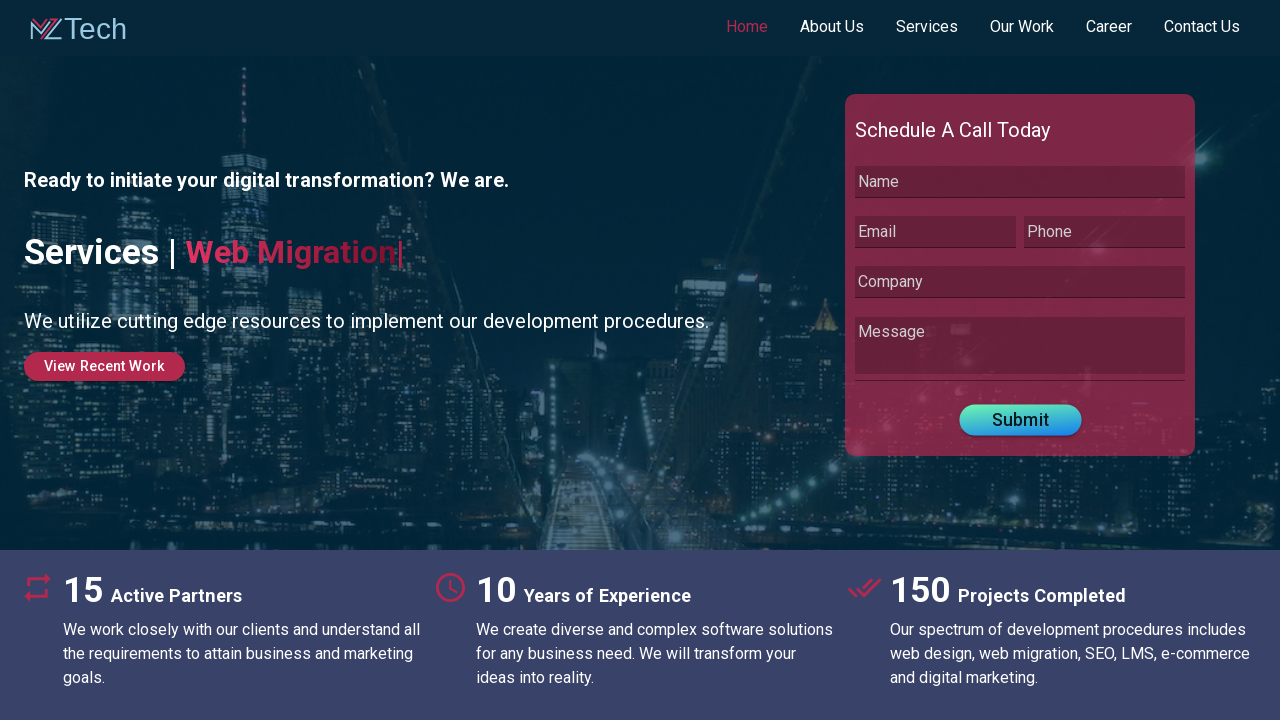